Tests radio button functionality by clicking to select the second radio option

Starting URL: https://bonigarcia.dev/selenium-webdriver-java/web-form.html

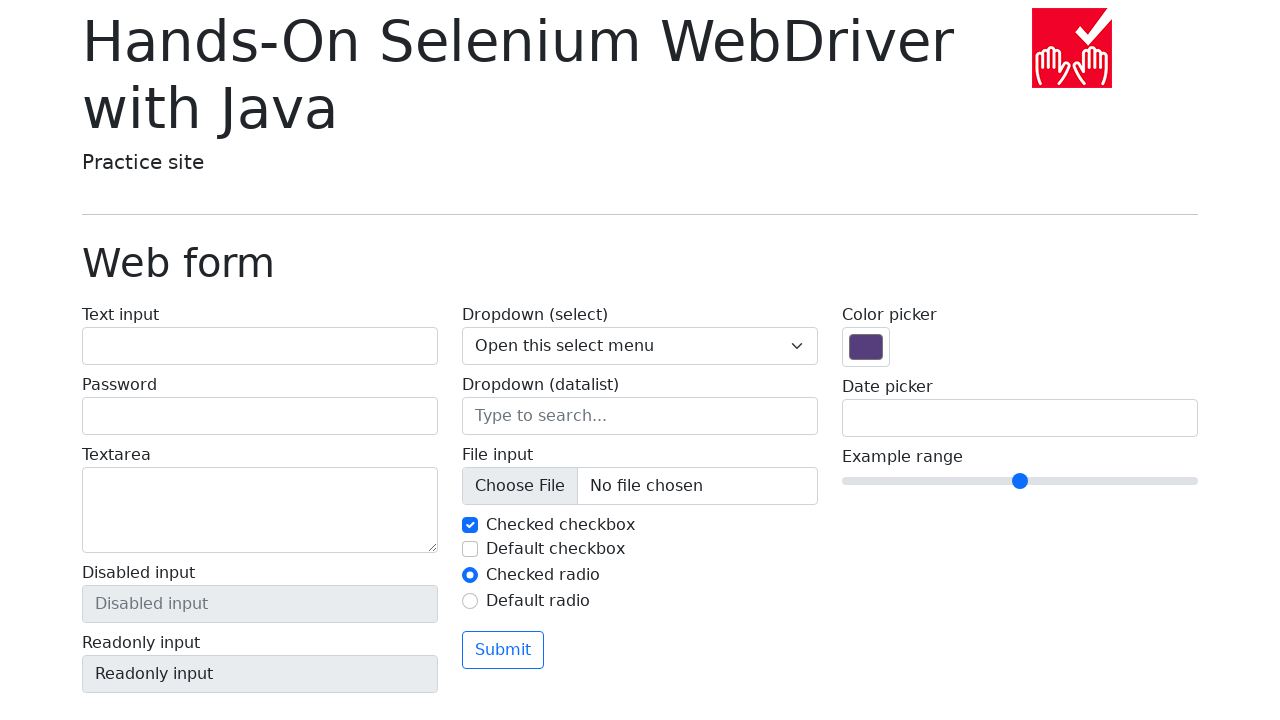

Navigated to web form page
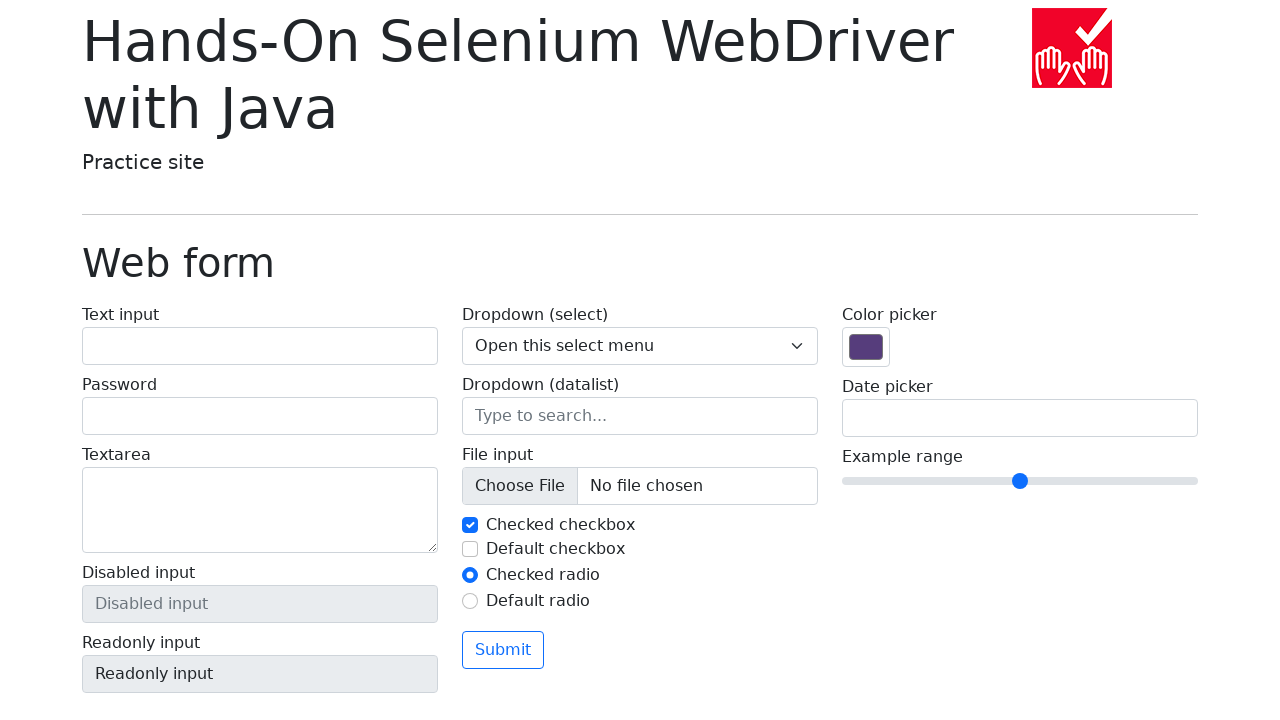

Clicked the second radio button option at (470, 601) on input#my-radio-2
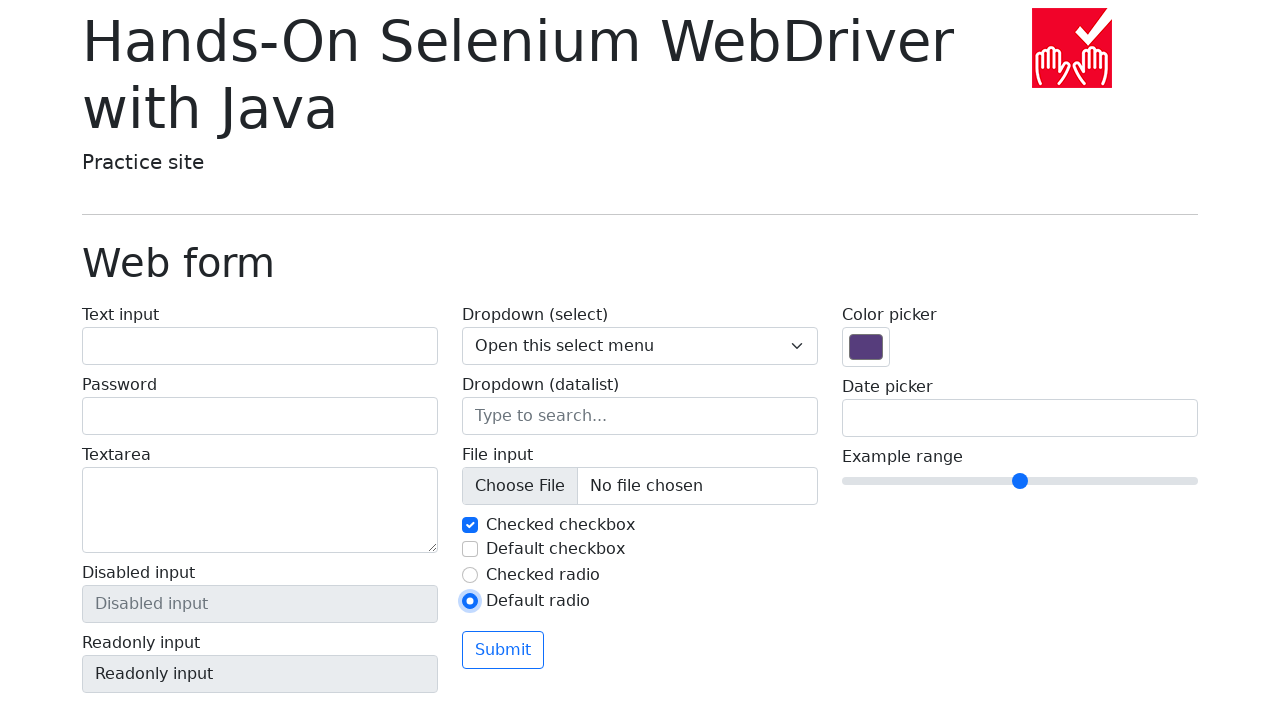

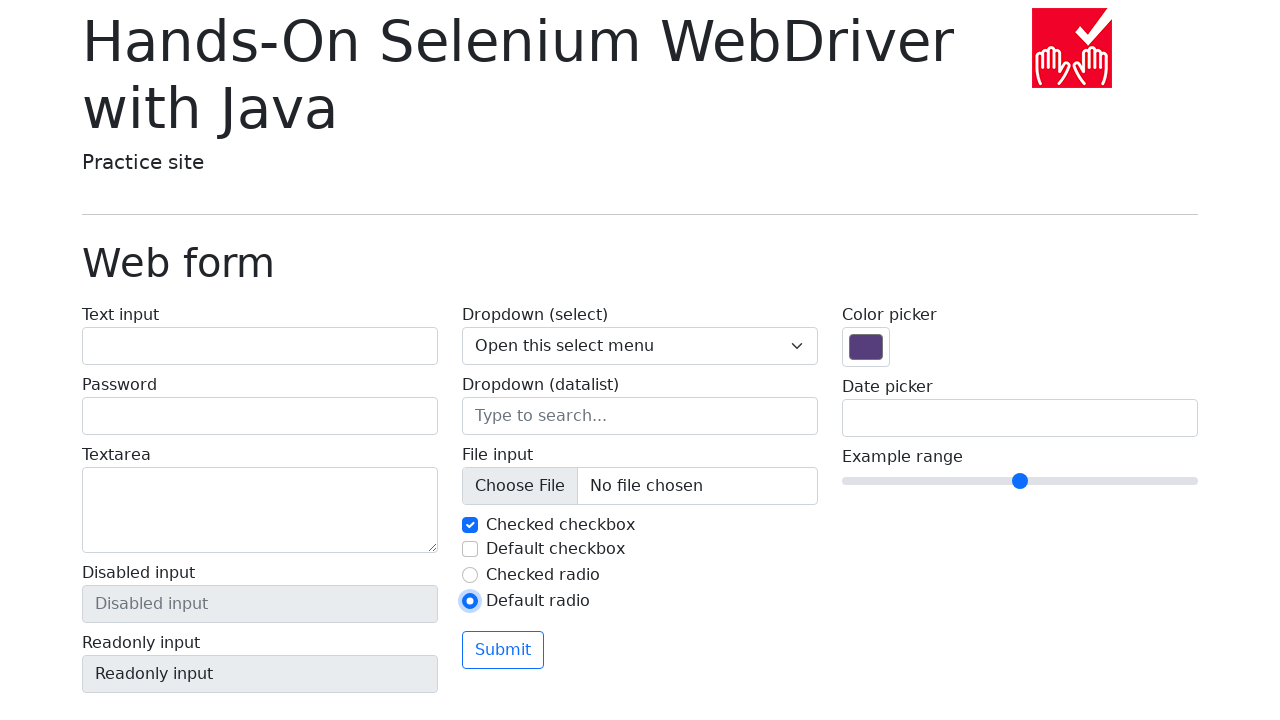